Tests a banking application workflow: creates a new customer, opens an account for them, logs in as that customer to verify account details, then deletes the customer from the manager interface.

Starting URL: https://www.globalsqa.com/angularJs-protractor/BankingProject/#/login

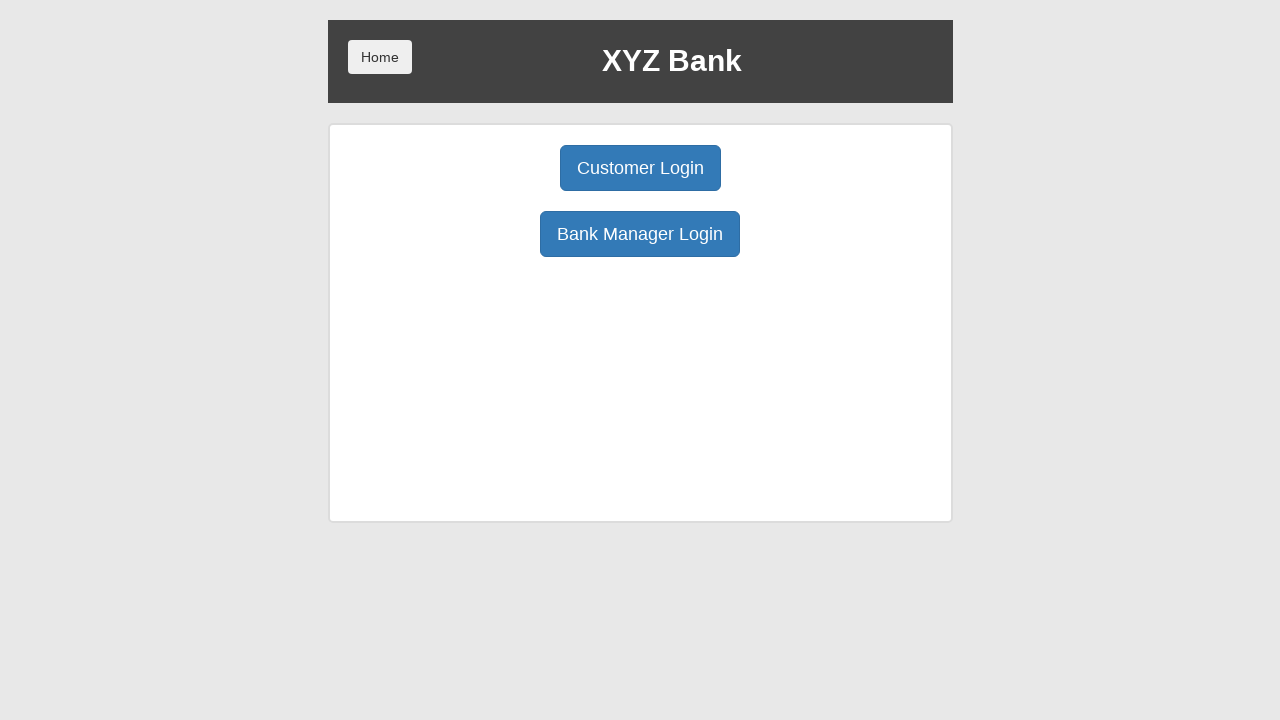

Clicked Bank Manager Login button at (640, 234) on xpath=//button[@ng-click='manager()']
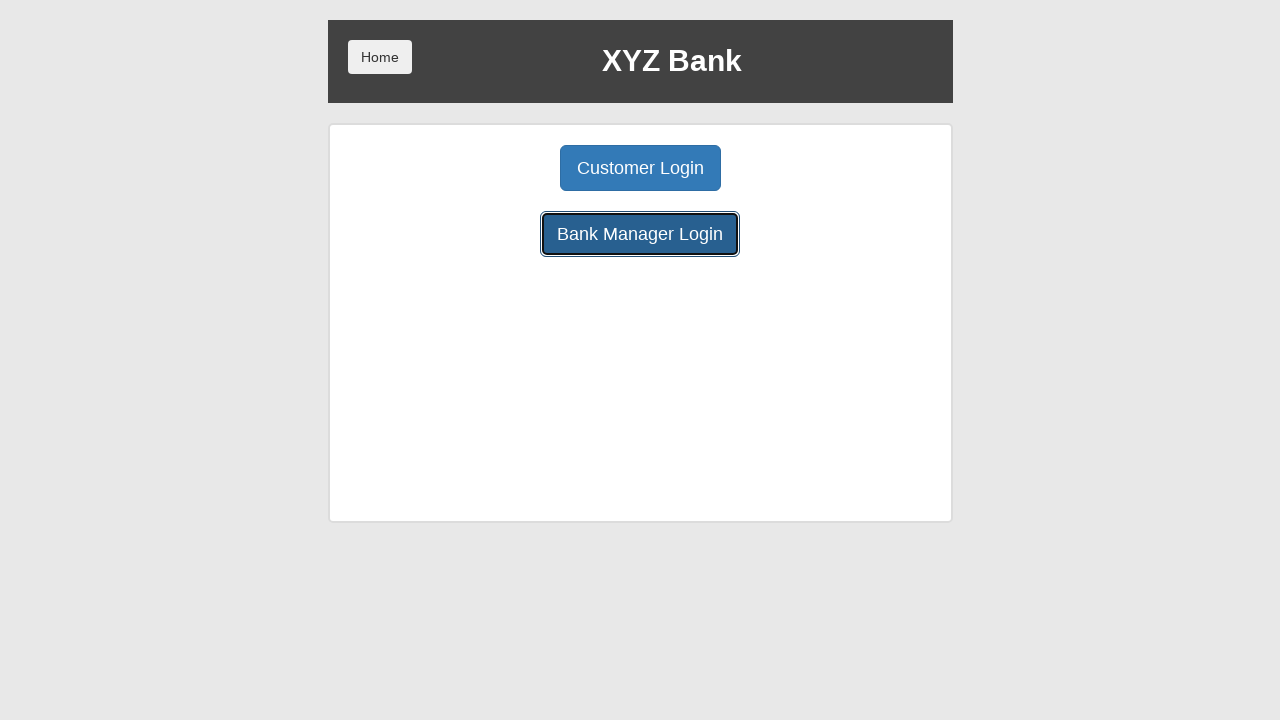

Clicked Add Customer button at (502, 168) on xpath=//button[@ng-click='addCust()']
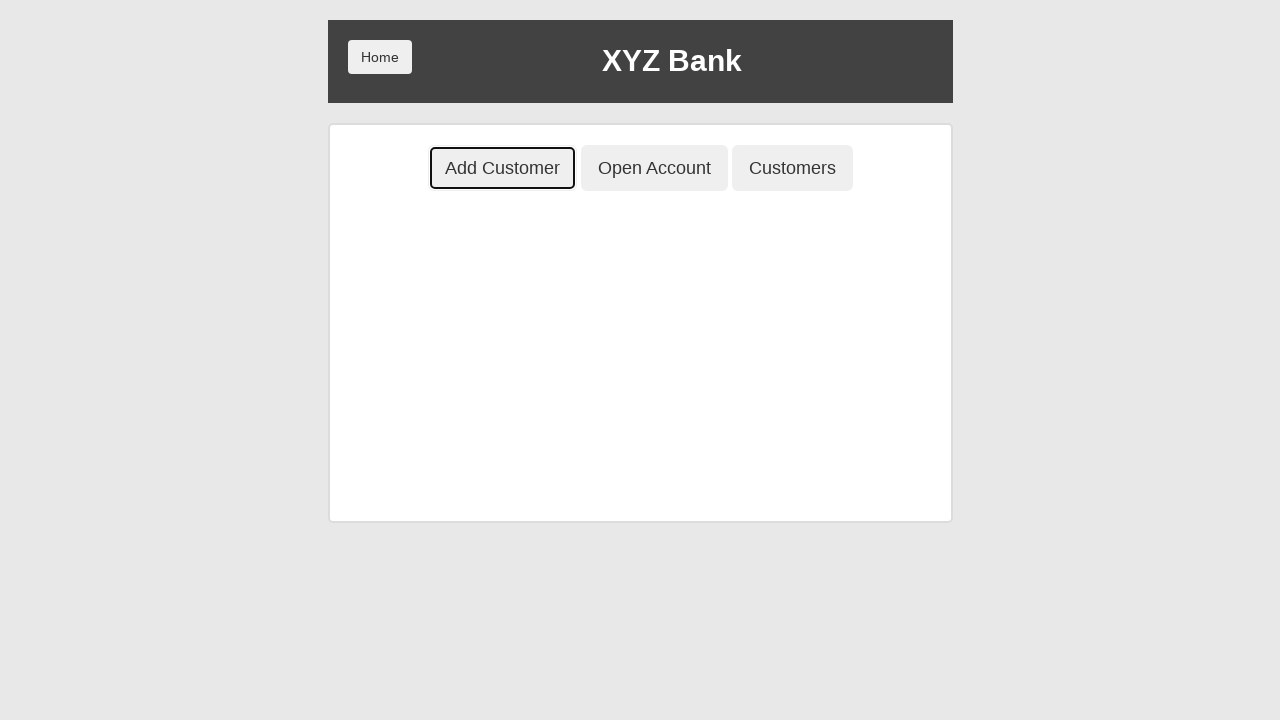

Filled first name with 'Filipan1772385010916' on //input[@ng-model='fName']
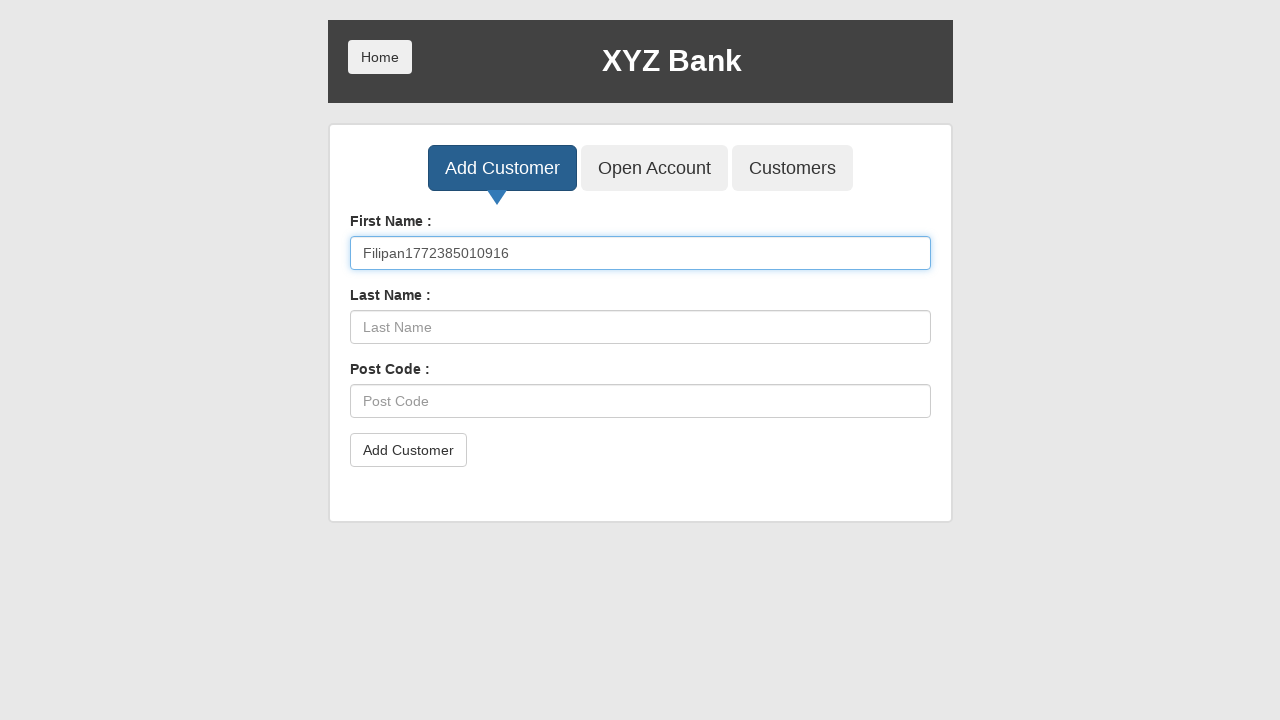

Filled last name with 'Cristina' on //input[@ng-model='lName']
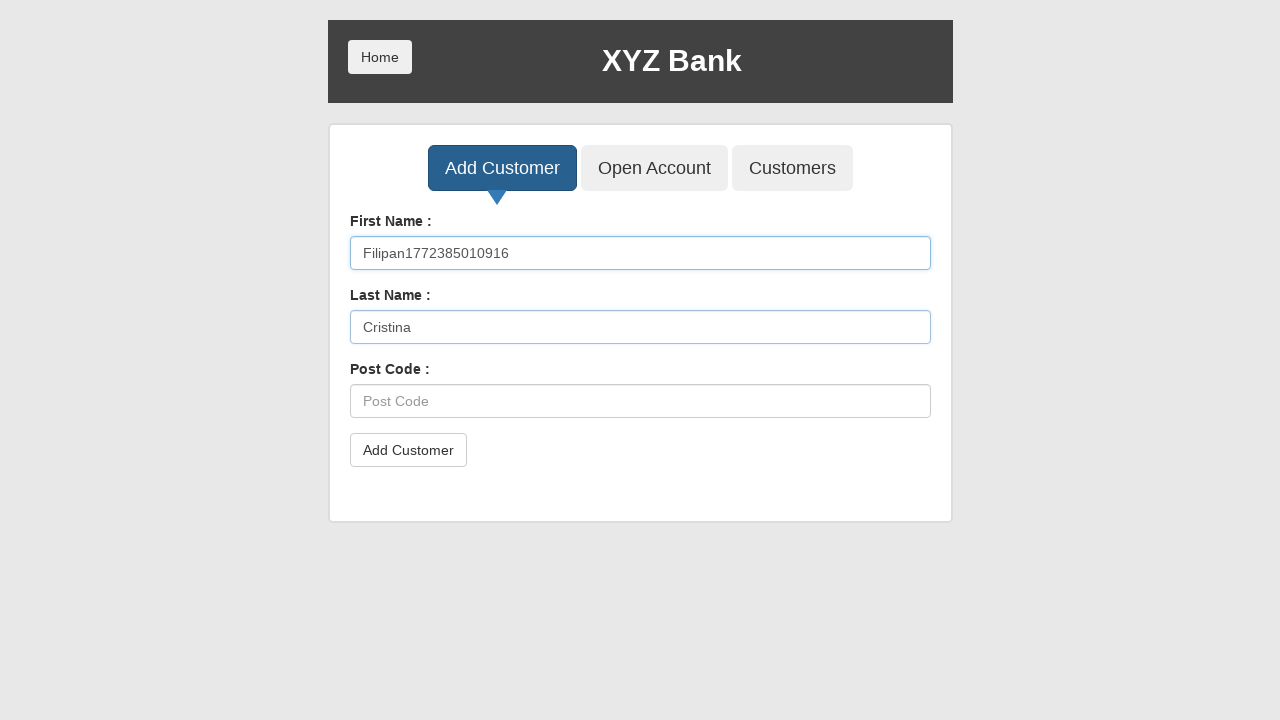

Filled post code with '459123' on //input[@ng-model='postCd']
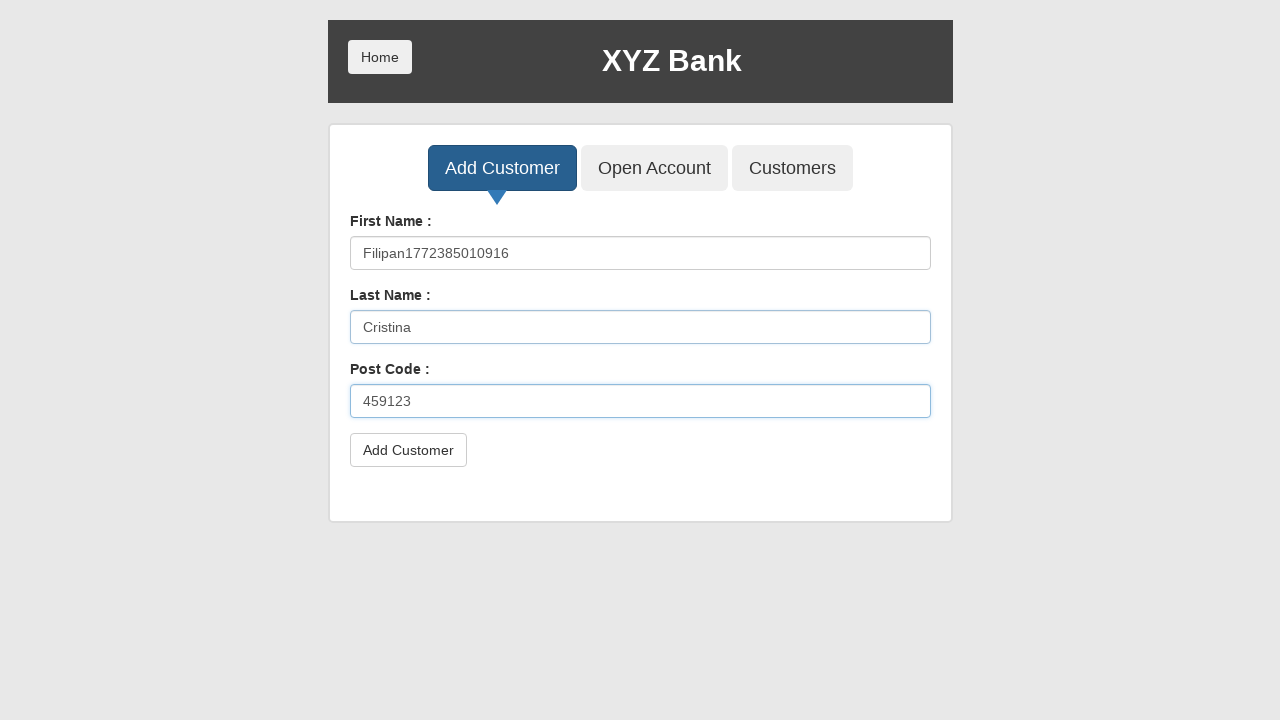

Submitted customer form at (408, 450) on xpath=//button[@type='submit']
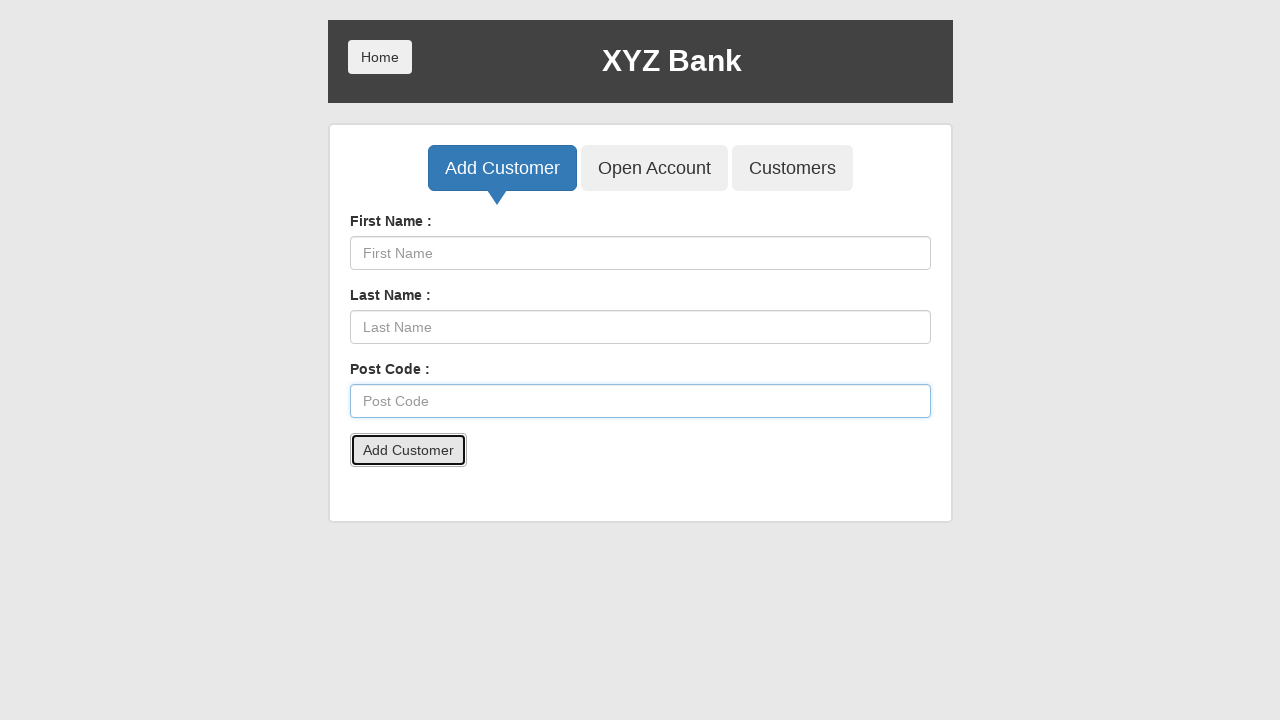

Waited 500ms for alert
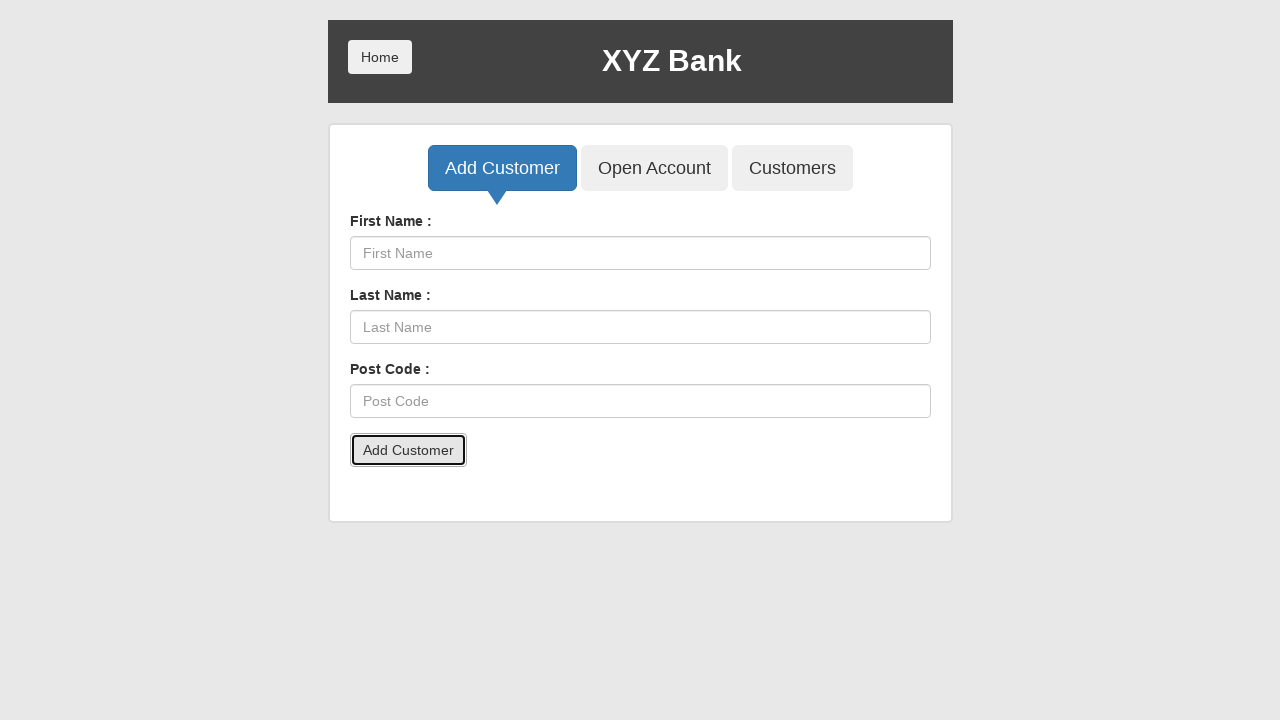

Retrieved alert message from page
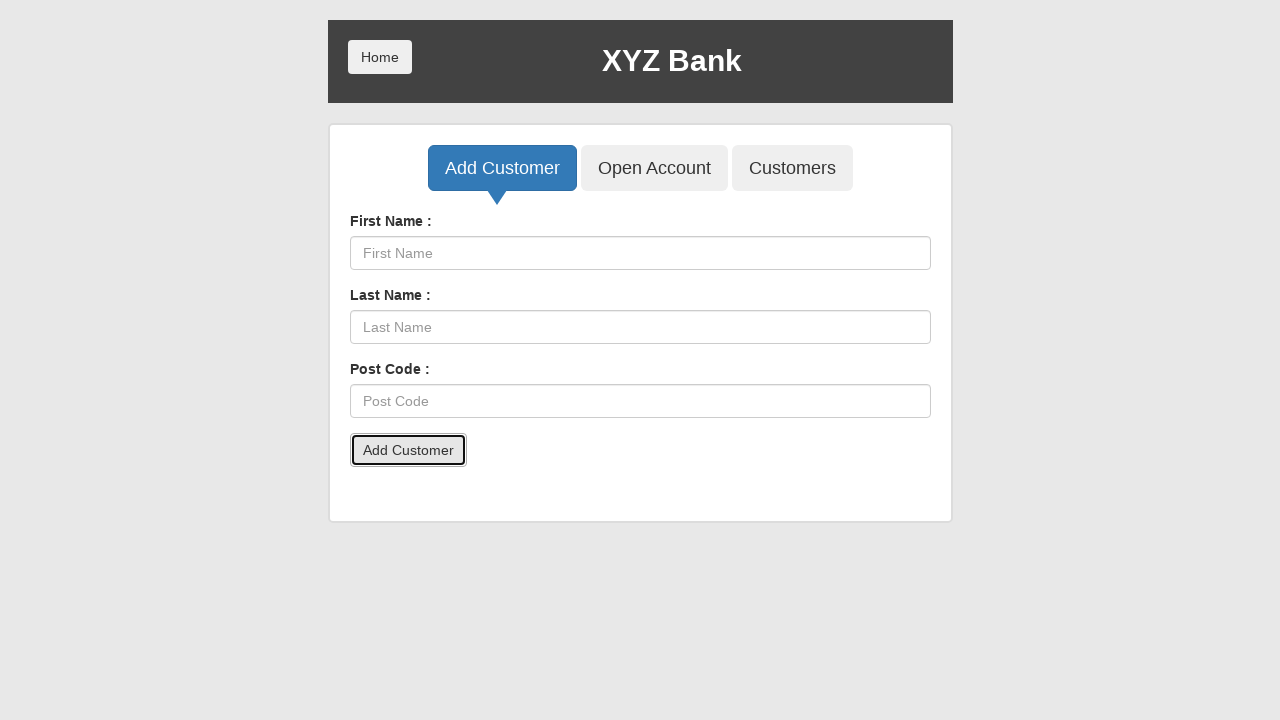

Set up dialog handler to accept alerts
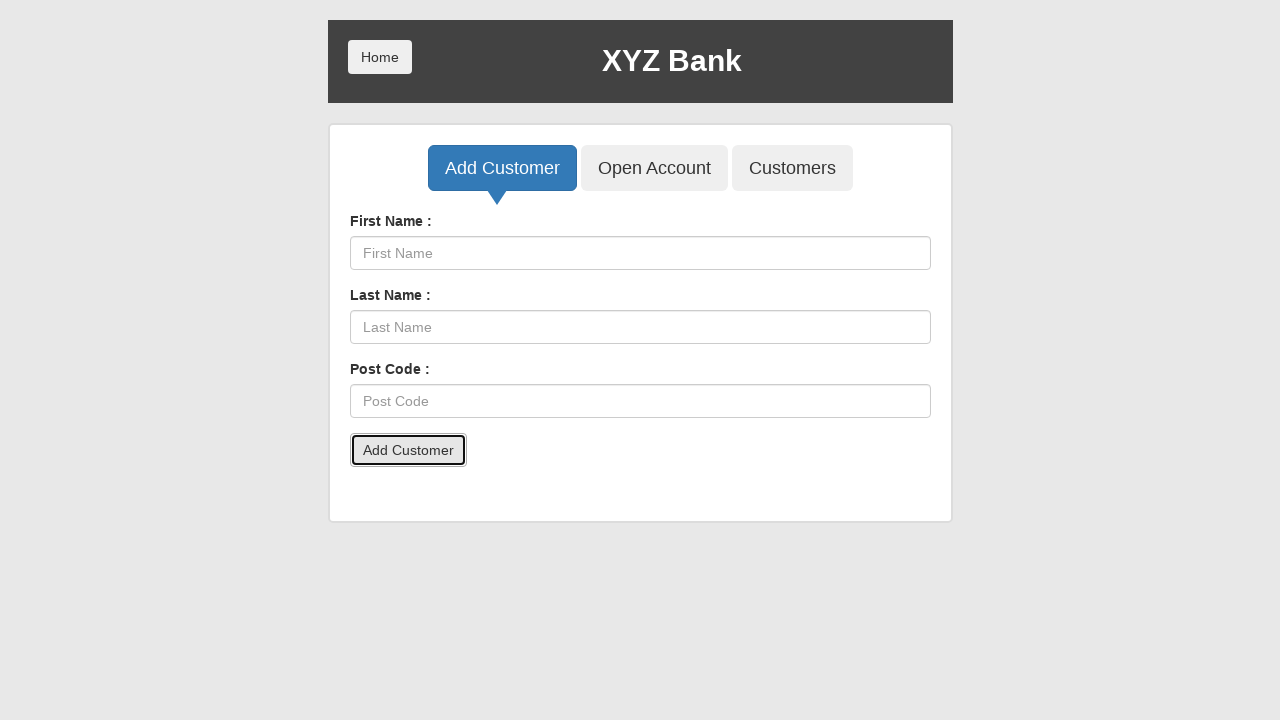

Waited 500ms after alert
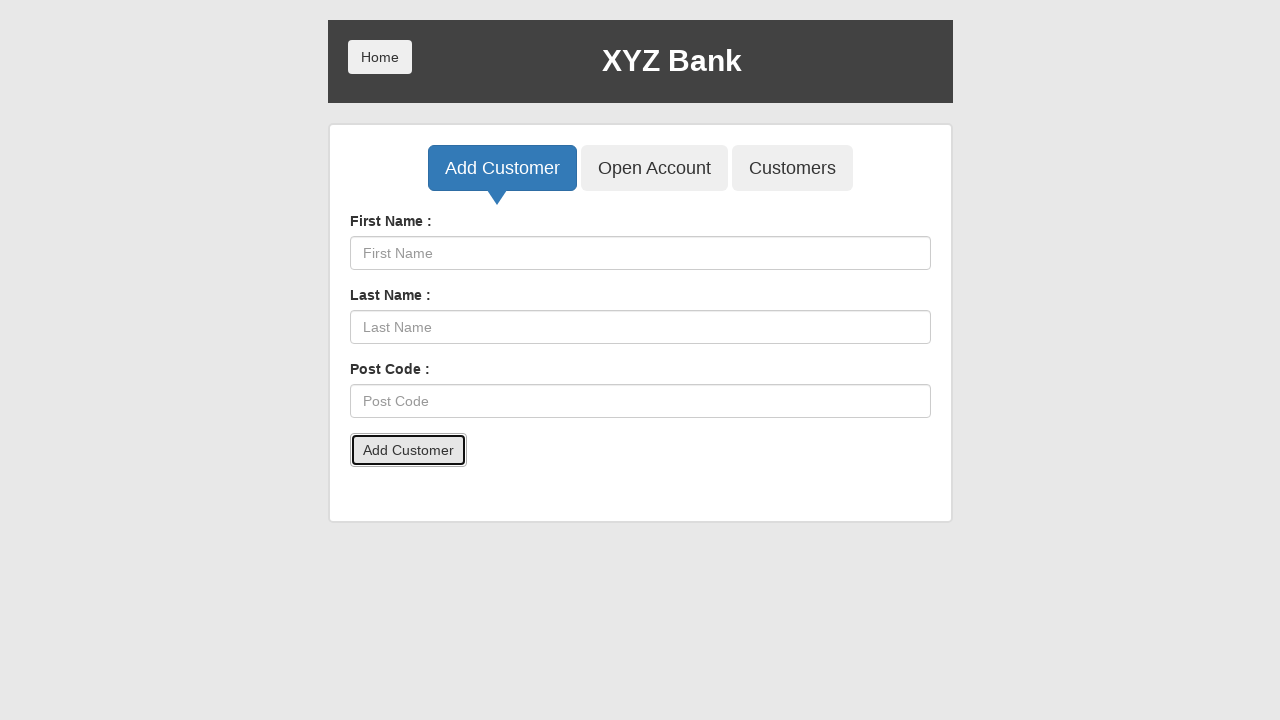

Clicked Open Account button at (654, 168) on xpath=//button[@ng-click='openAccount()']
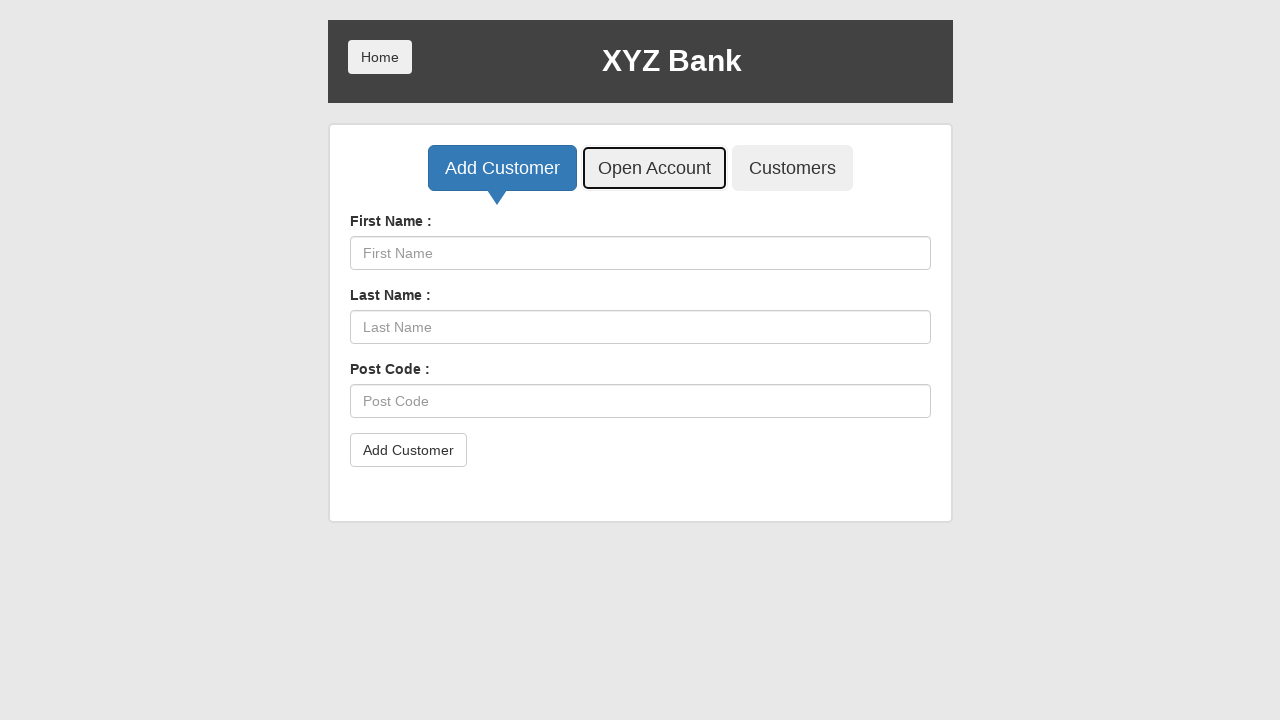

Selected customer 'Filipan1772385010916 Cristina' from dropdown on #userSelect
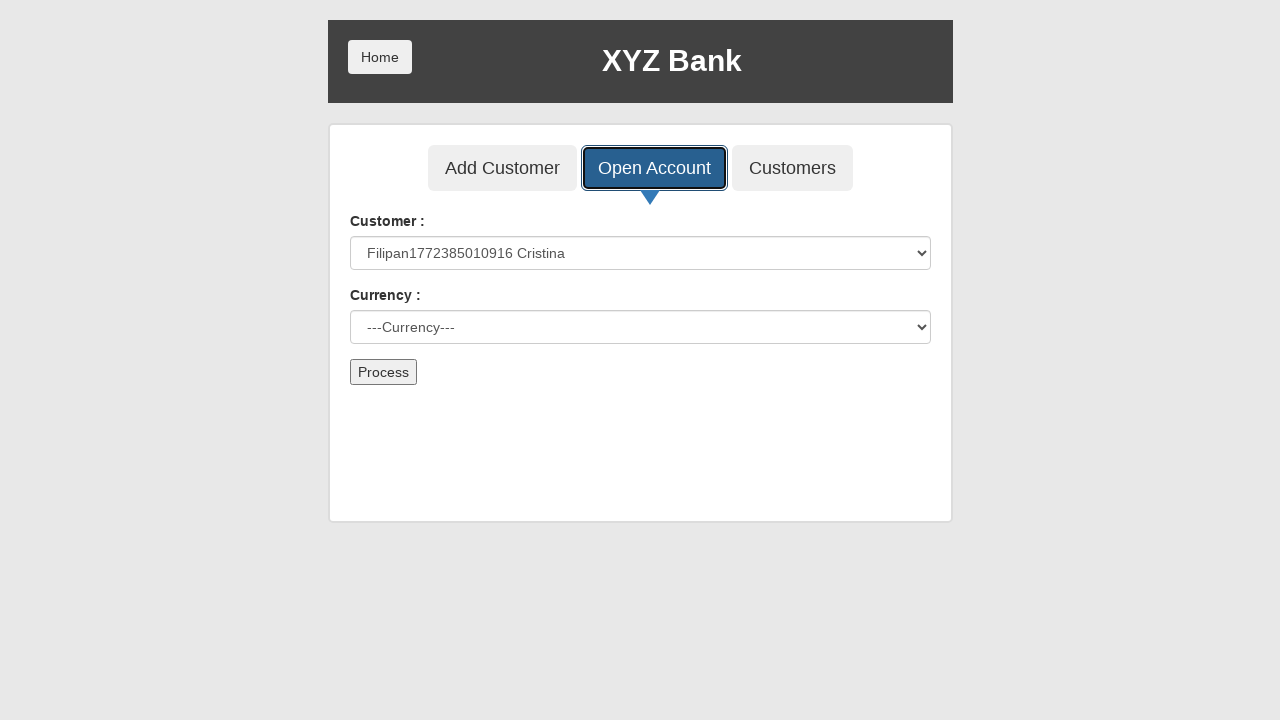

Selected currency 'Dollar' on #currency
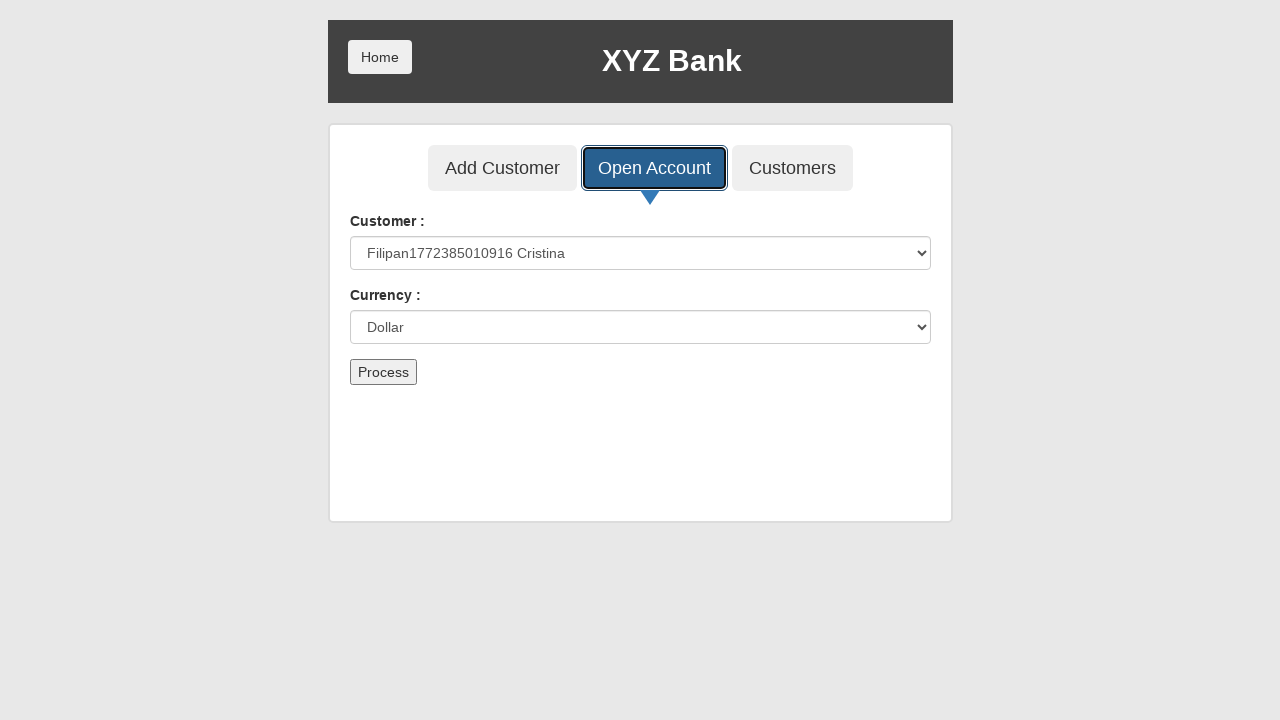

Submitted account form at (383, 372) on xpath=//button[@type='submit']
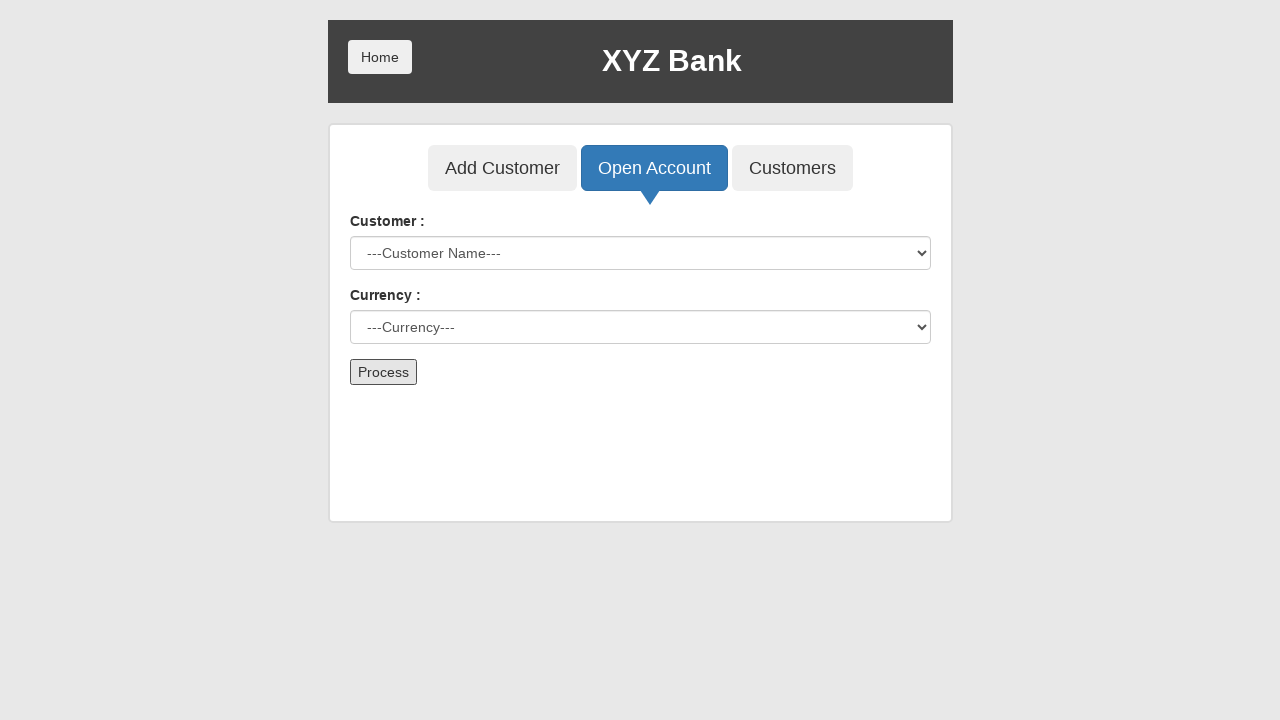

Waited 500ms for account creation alert
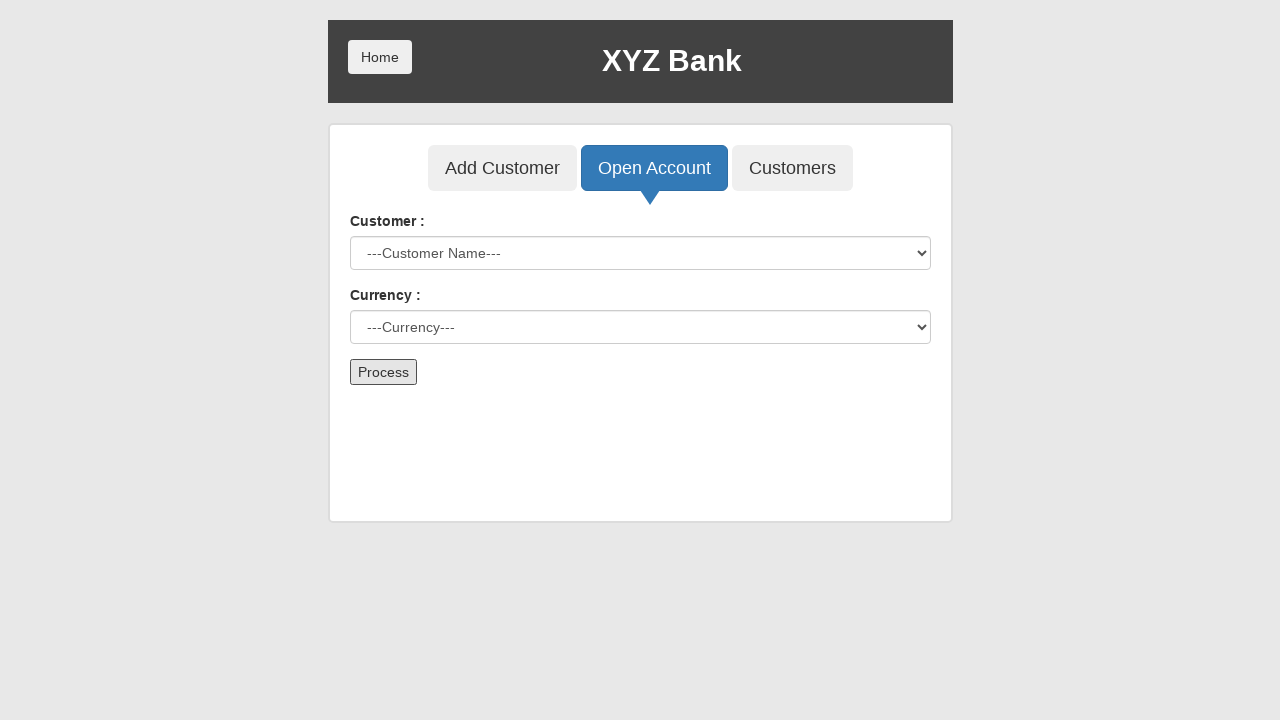

Clicked Home button at (380, 57) on xpath=//button[@ng-click='home()']
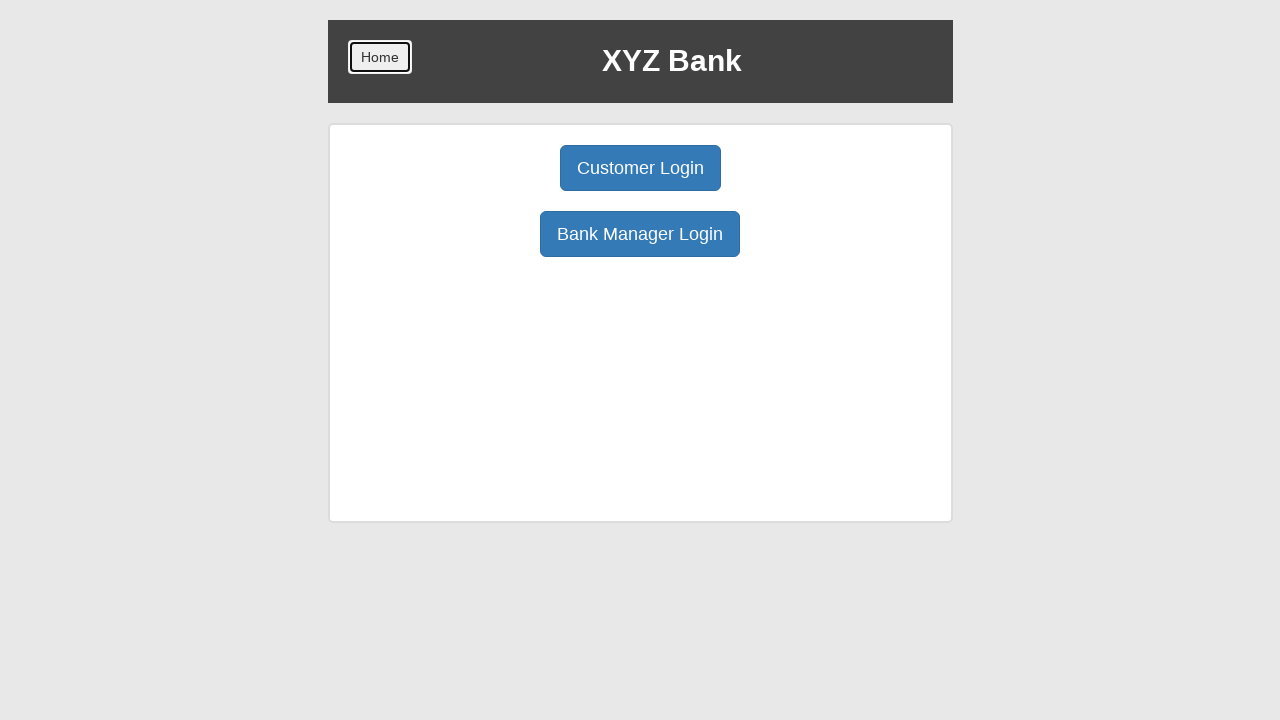

Clicked Customer Login button at (640, 168) on xpath=//button[@ng-click='customer()']
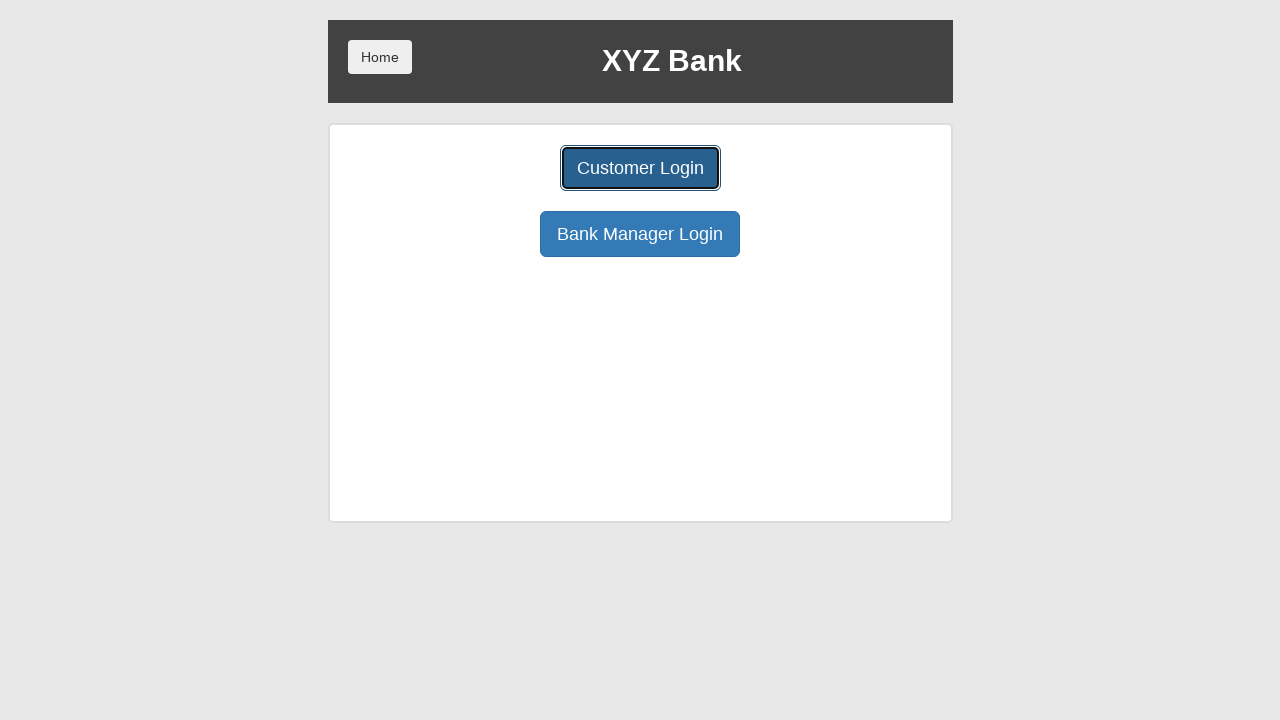

Selected customer 'Filipan1772385010916 Cristina' from login dropdown on #userSelect
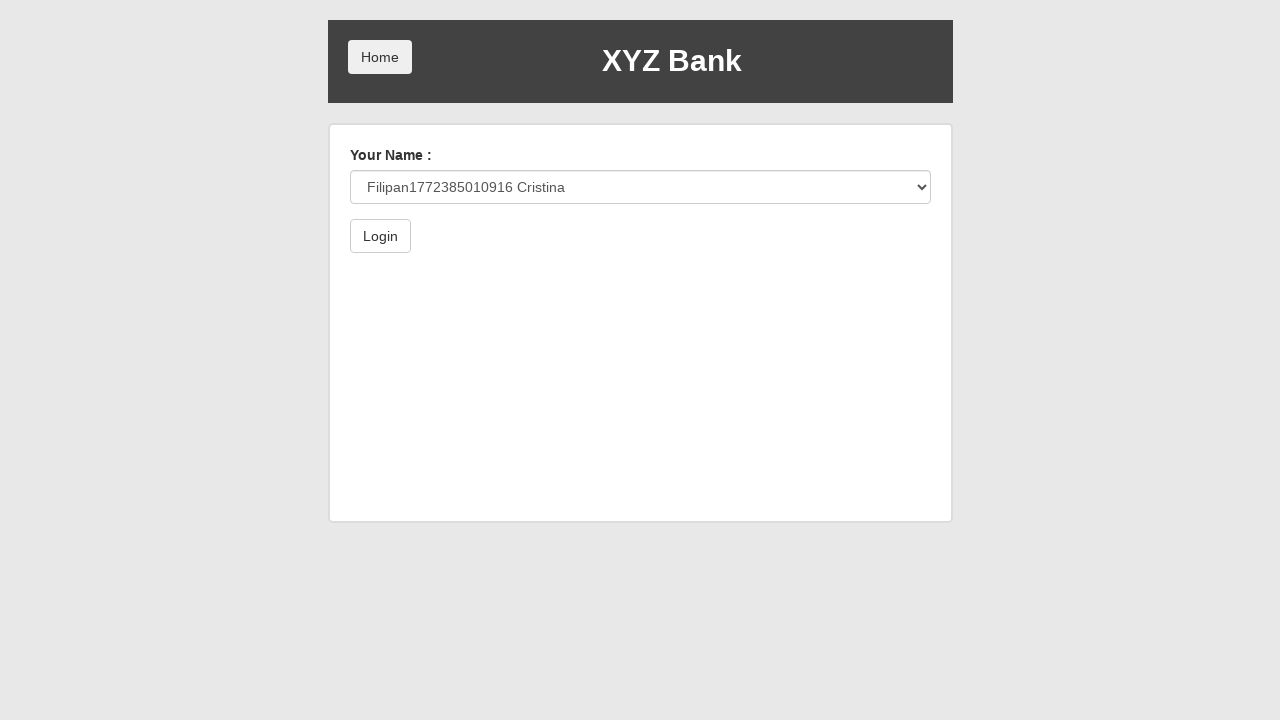

Clicked Login button at (380, 236) on xpath=//button[@type='submit']
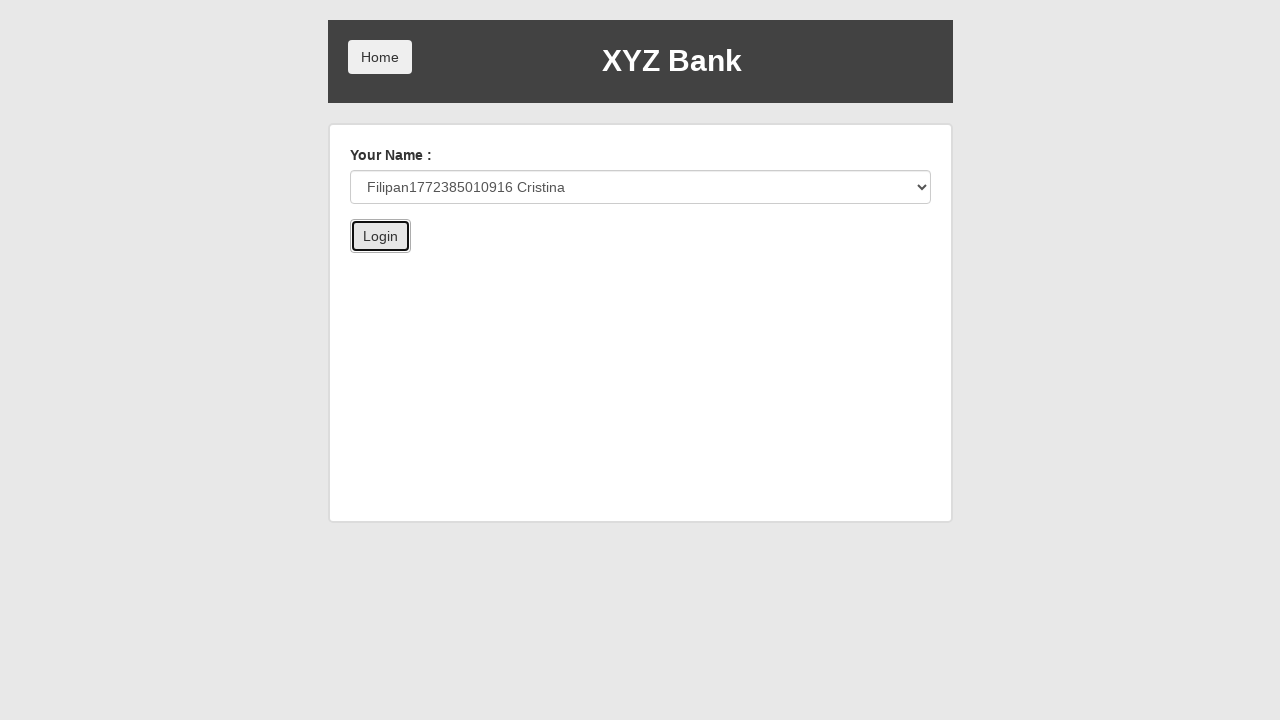

Verified welcome message with customer name 'Filipan1772385010916 Cristina' is displayed
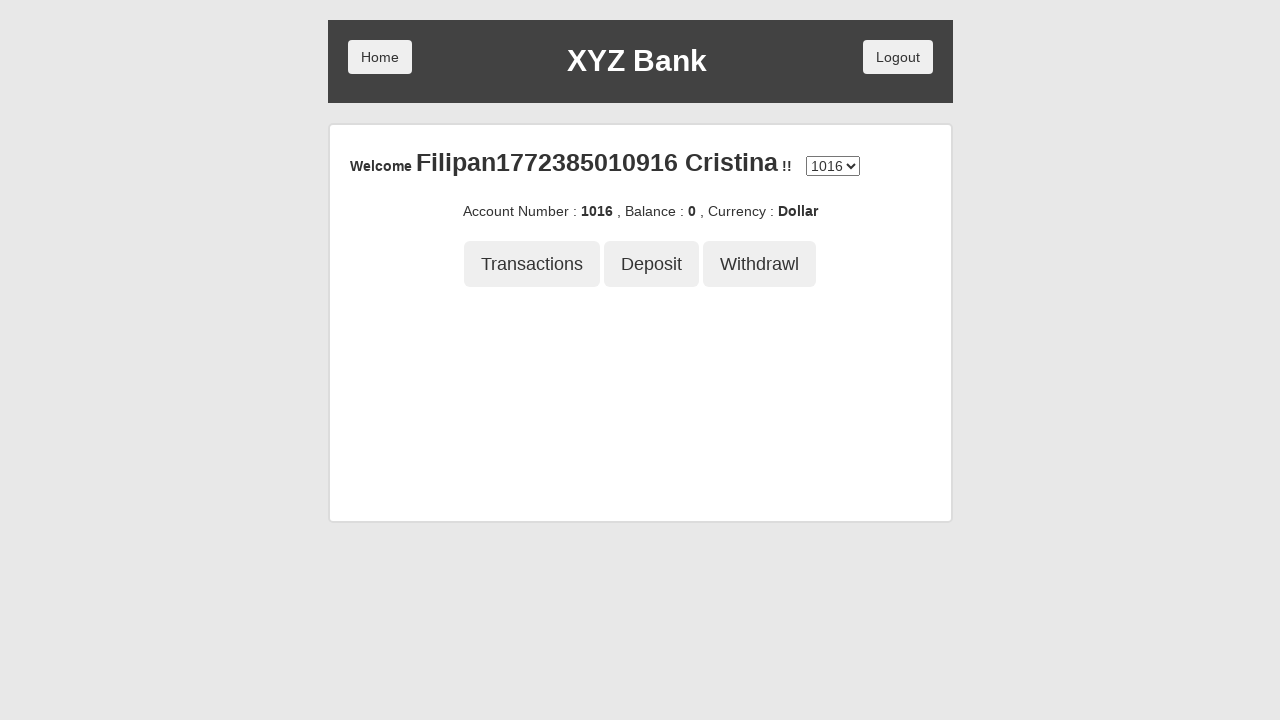

Clicked Home button to return to main page at (380, 57) on xpath=//button[@ng-click='home()']
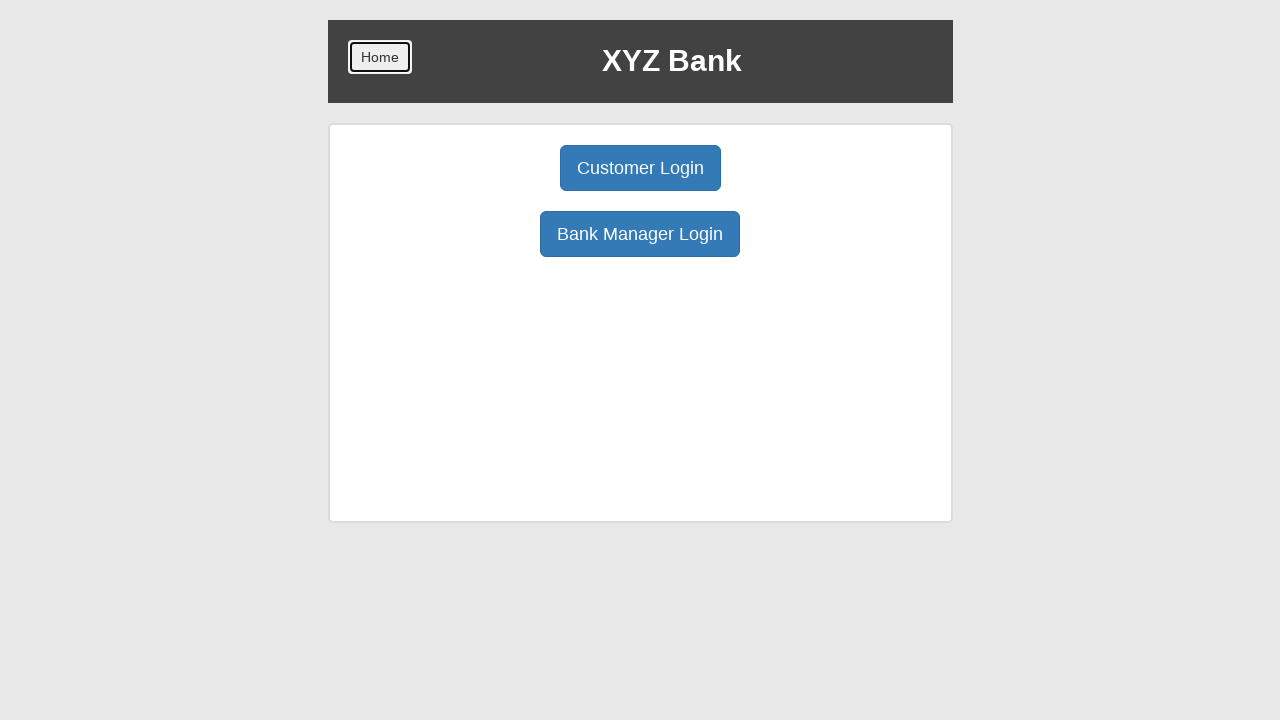

Clicked Bank Manager Login button again at (640, 234) on xpath=//button[@ng-click='manager()']
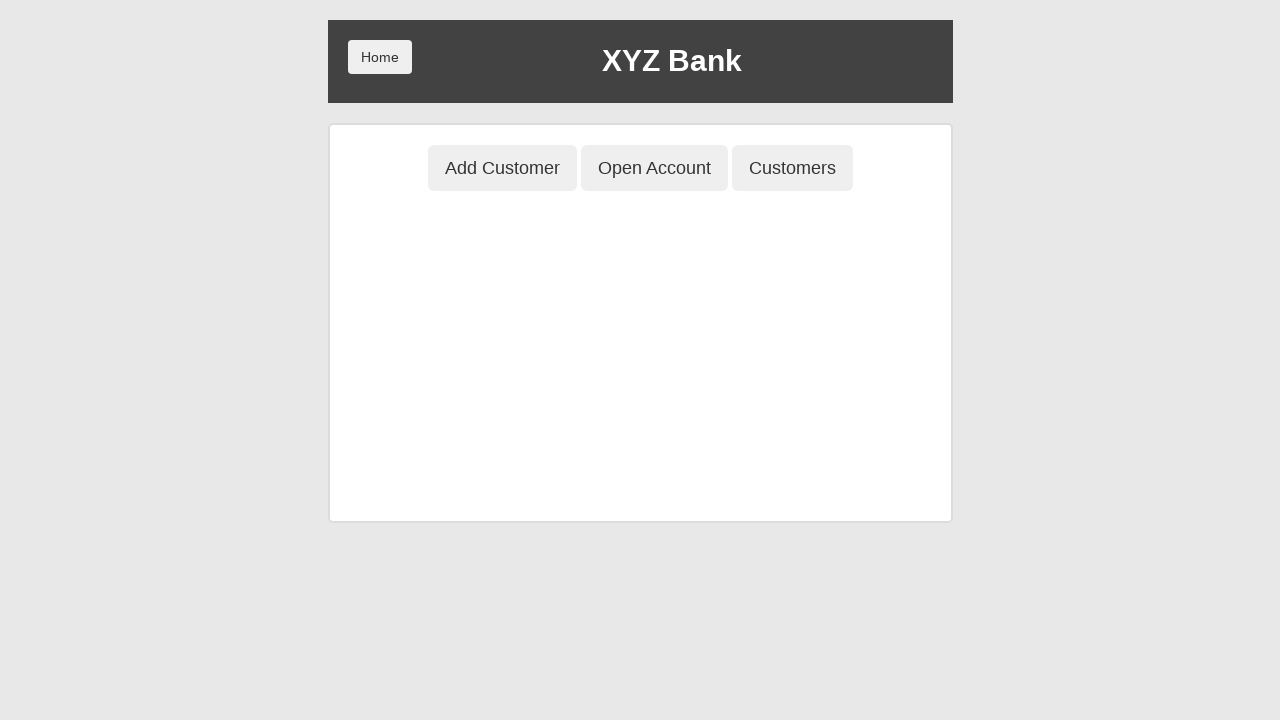

Clicked Customers button to view all customers at (792, 168) on xpath=//button[@ng-click='showCust()']
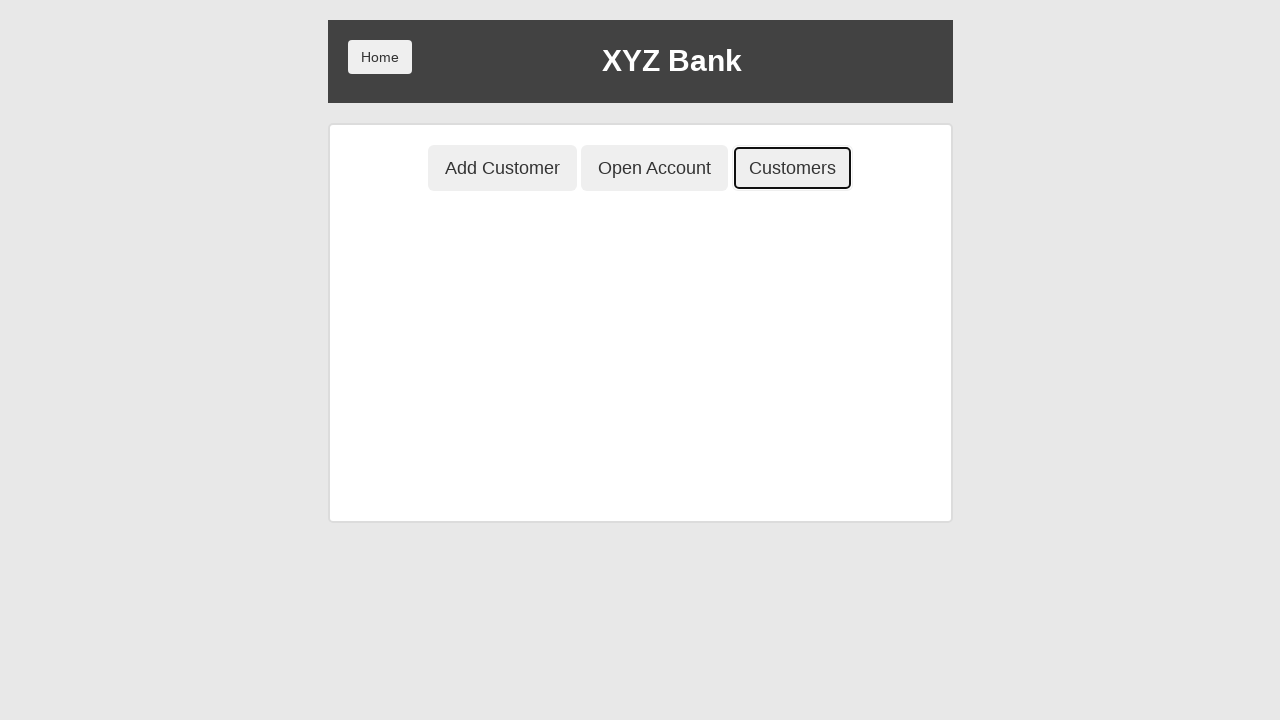

Searched for customer 'Filipan1772385010916' using search field on //input[@ng-model='searchCustomer']
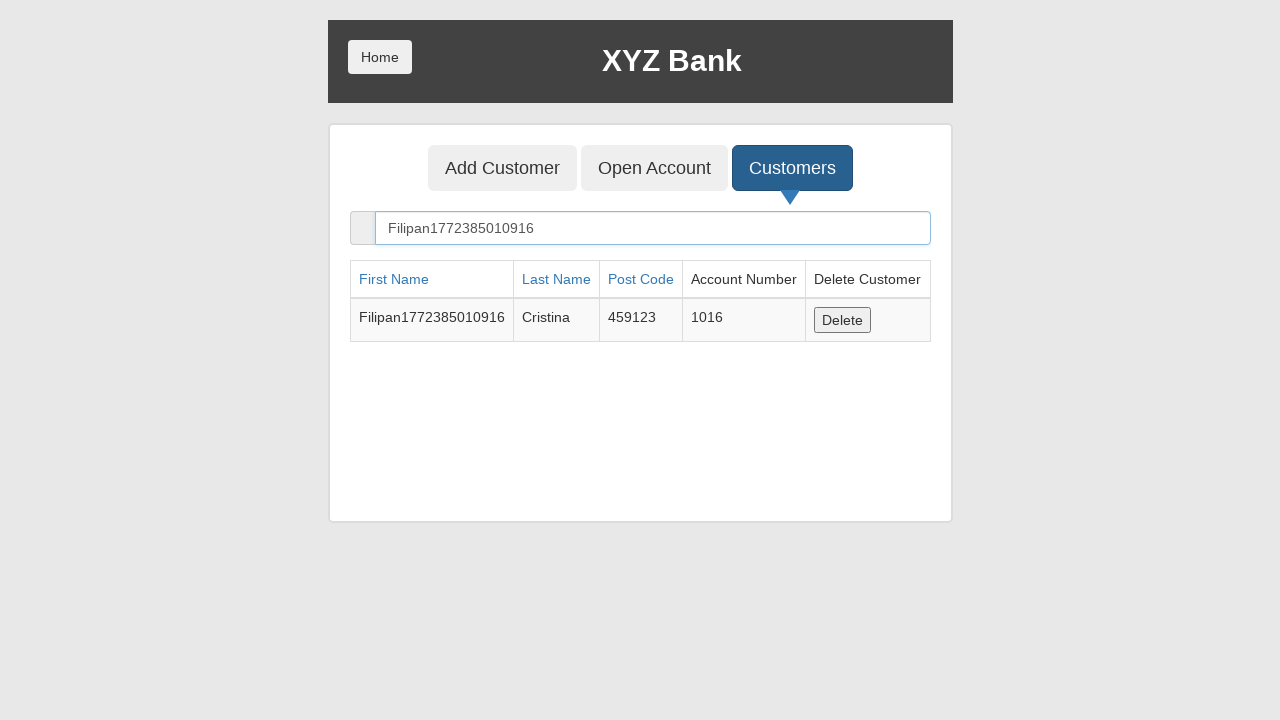

Waited for customer 'Filipan1772385010916' to appear in search results
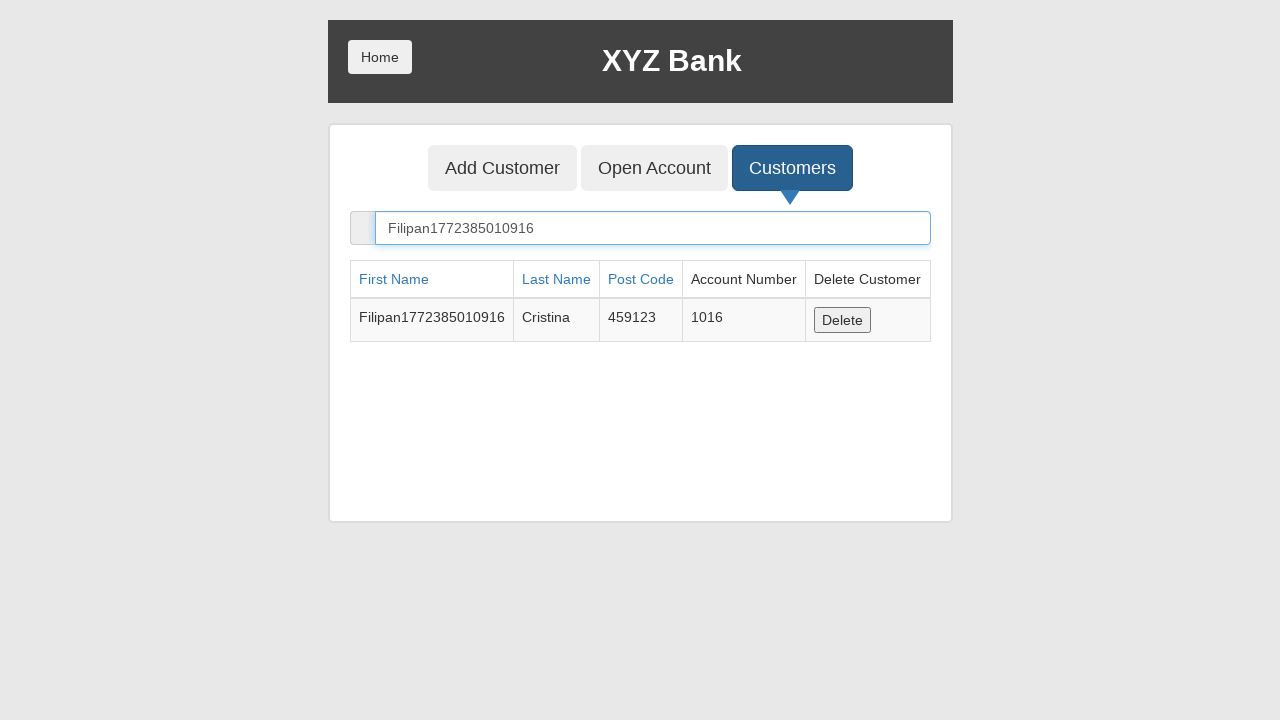

Clicked delete button for customer 'Filipan1772385010916' at (843, 320) on //td[text()='Filipan1772385010916']/../td[5]/button
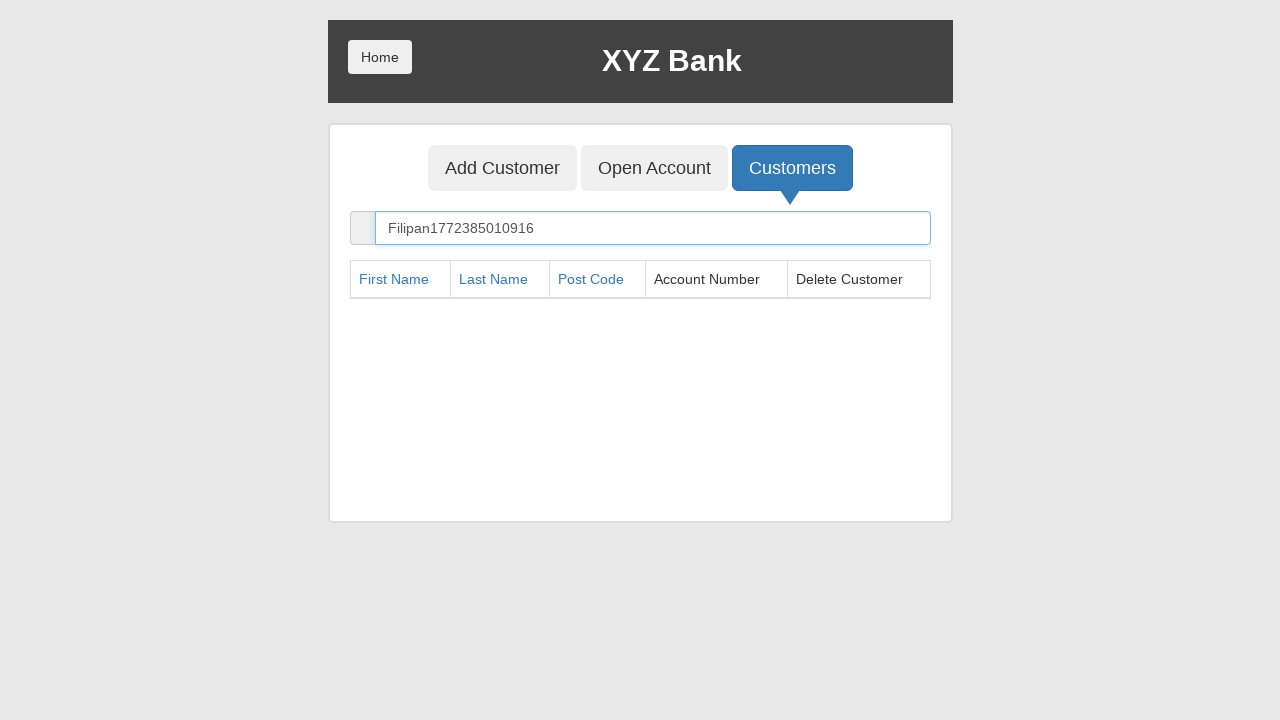

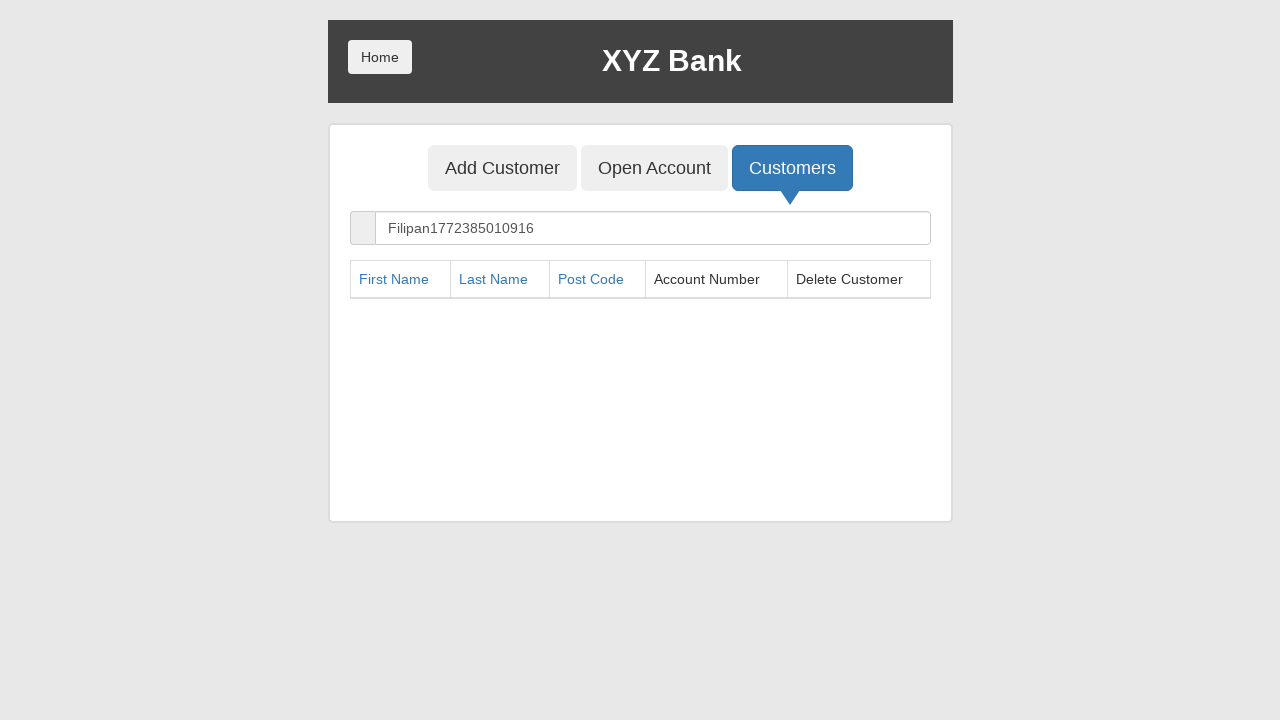